Opens a URL and then opens a second URL in a new tab

Starting URL: https://www.sugarcrm.com/request-demo/

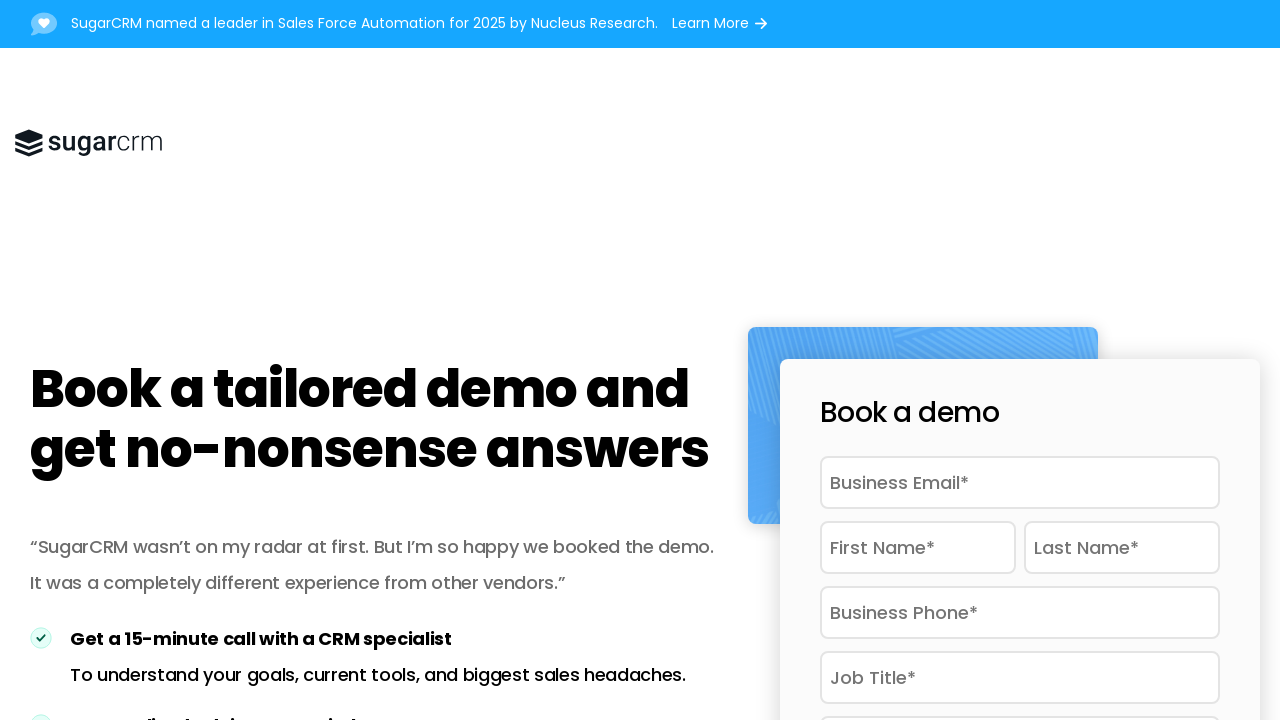

Navigated to SugarCRM request demo page
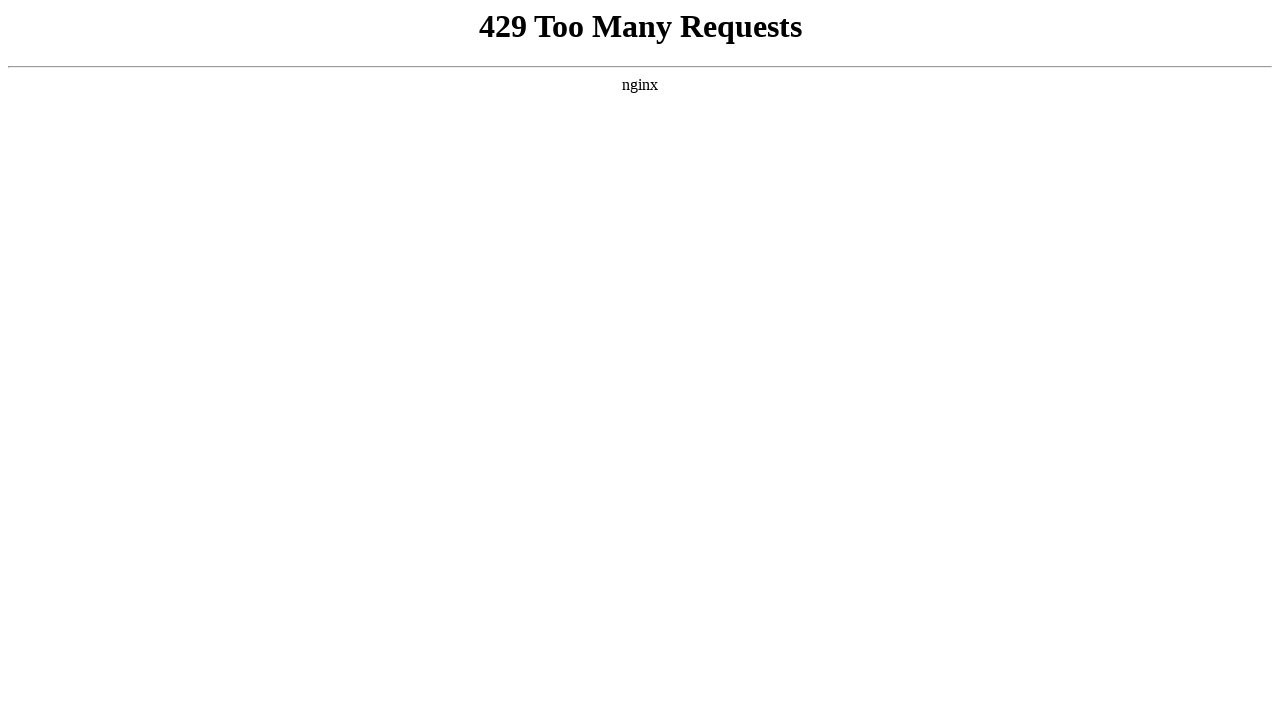

Opened a new tab
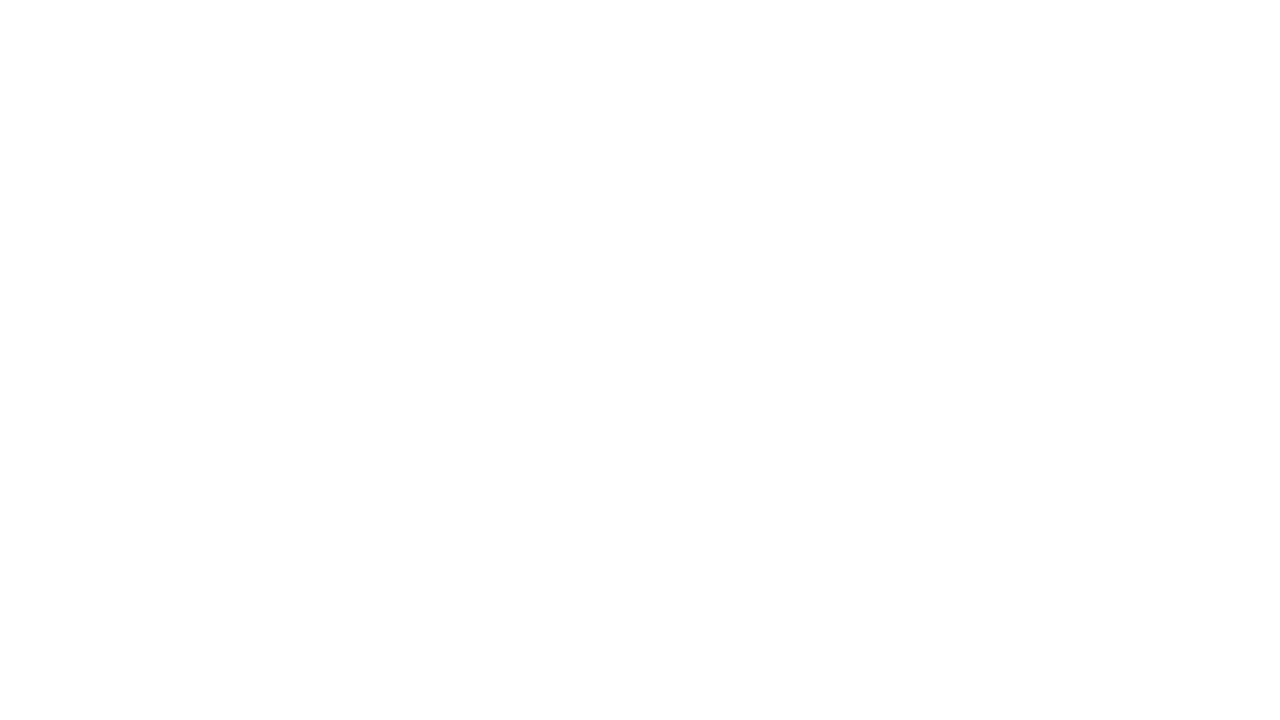

Navigated to nopCommerce demo site in new tab
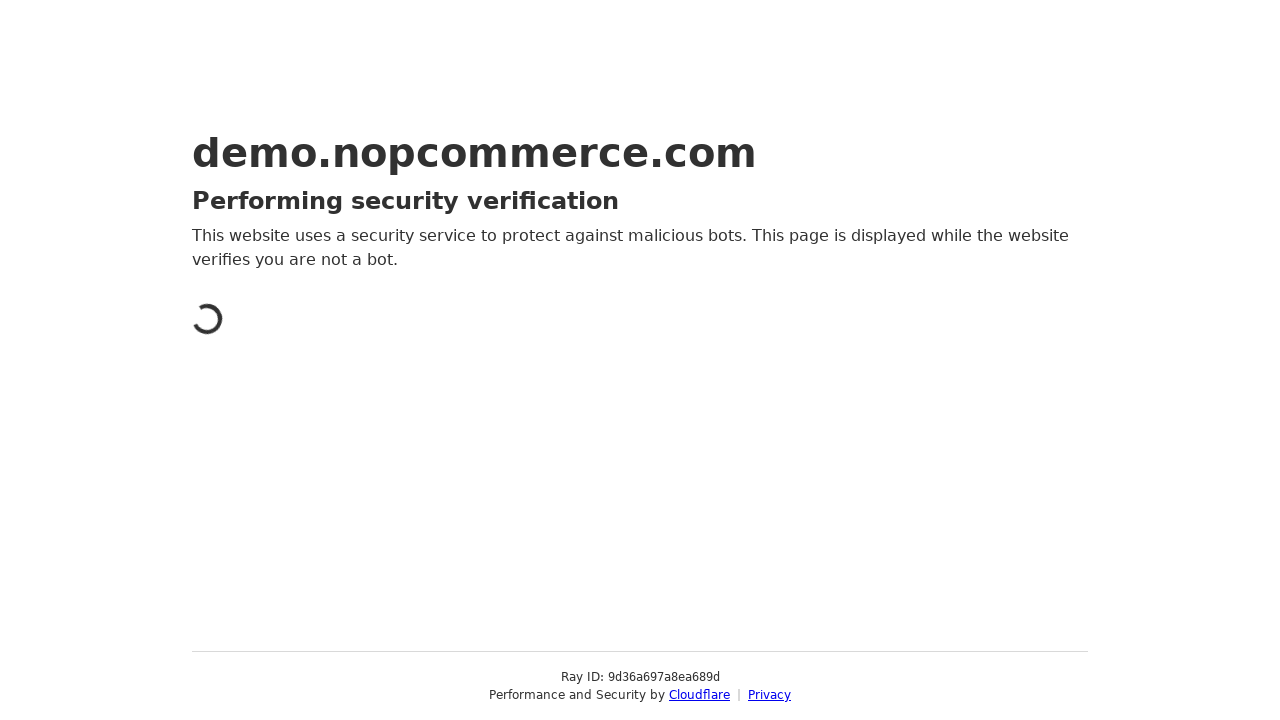

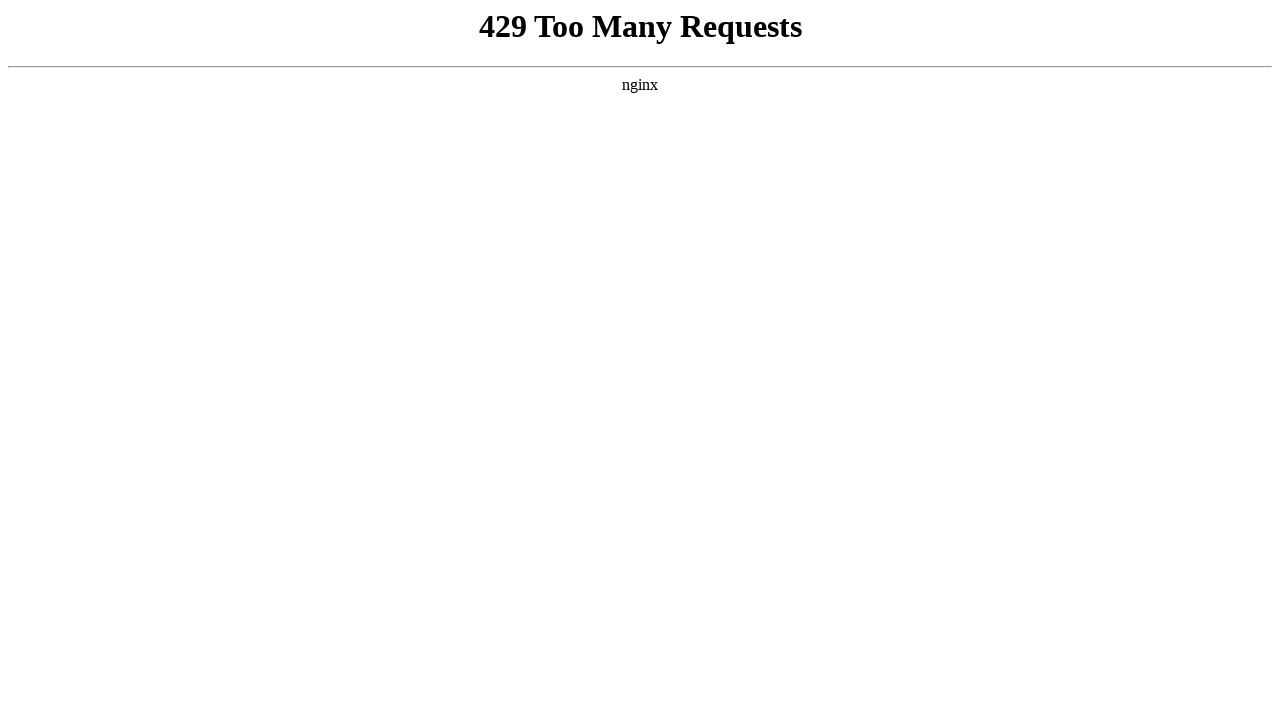